Tests keyboard actions by entering text in a textarea, selecting all text with Ctrl+A, copying with Ctrl+C, tabbing to the next field, and pasting with Ctrl+V

Starting URL: https://text-compare.com/

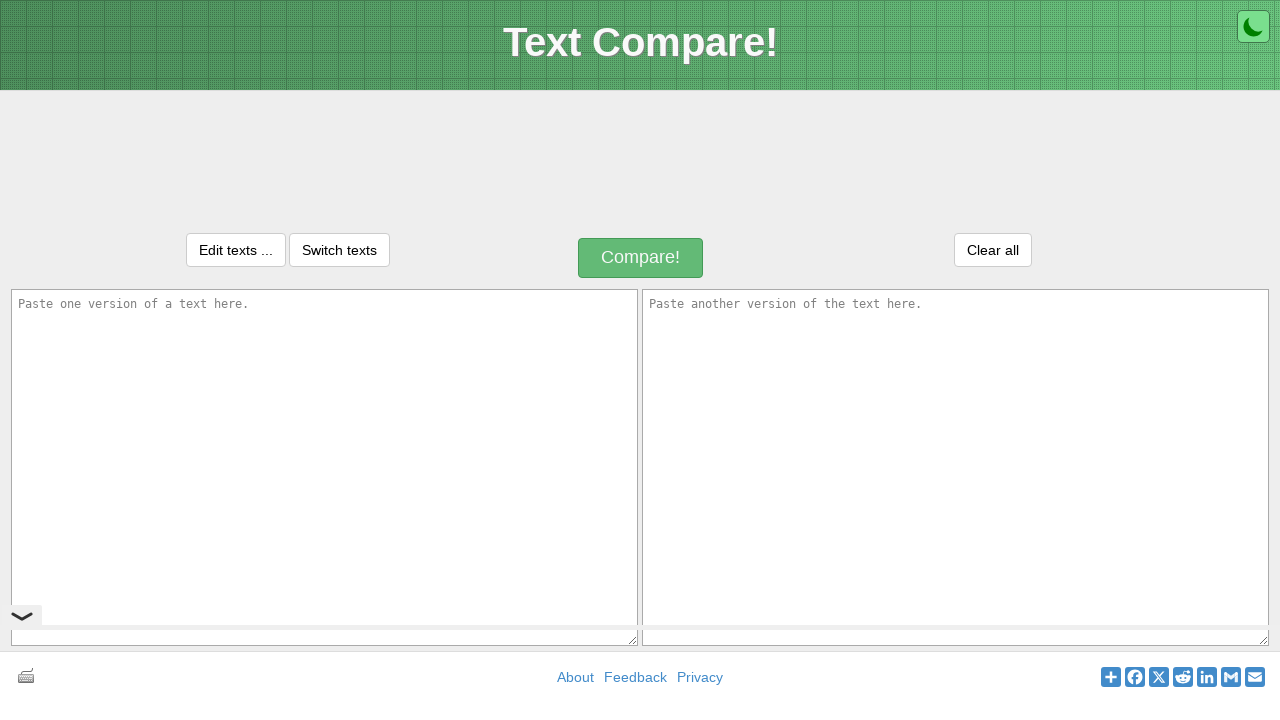

Entered 'Welcome to Selenium' in the first textarea on #inputText1
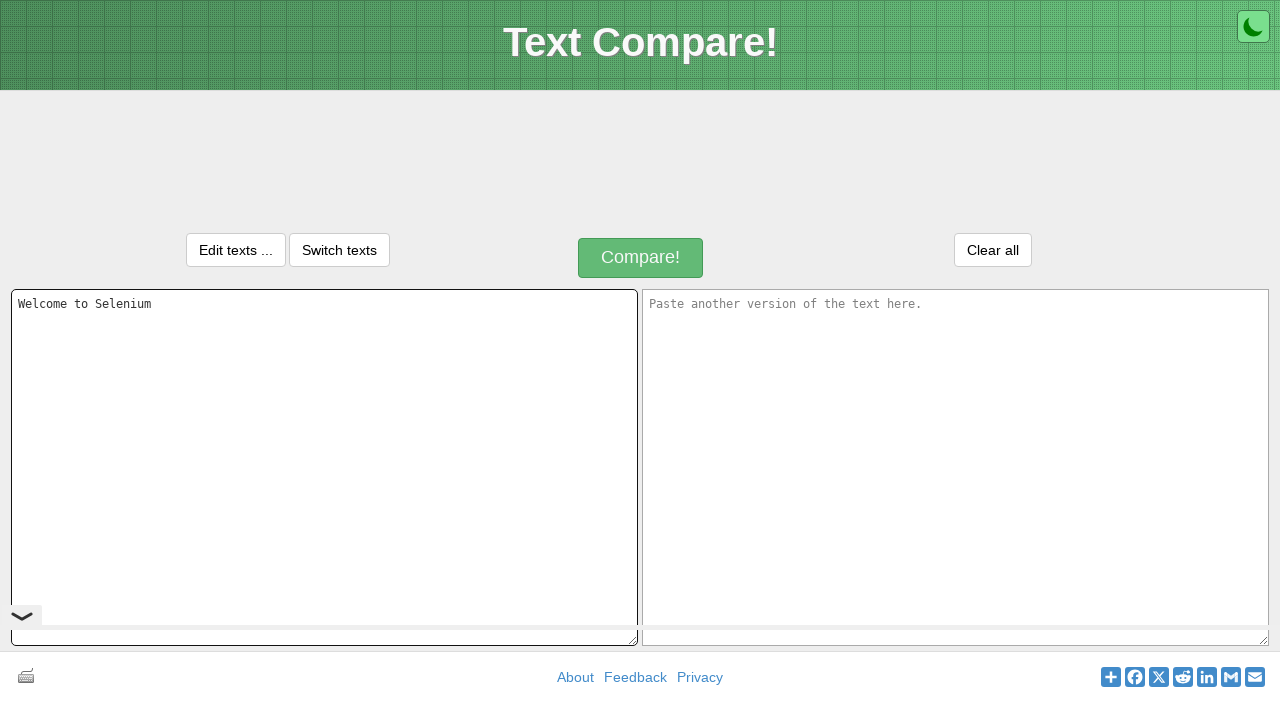

Selected all text in first textarea with Ctrl+A on #inputText1
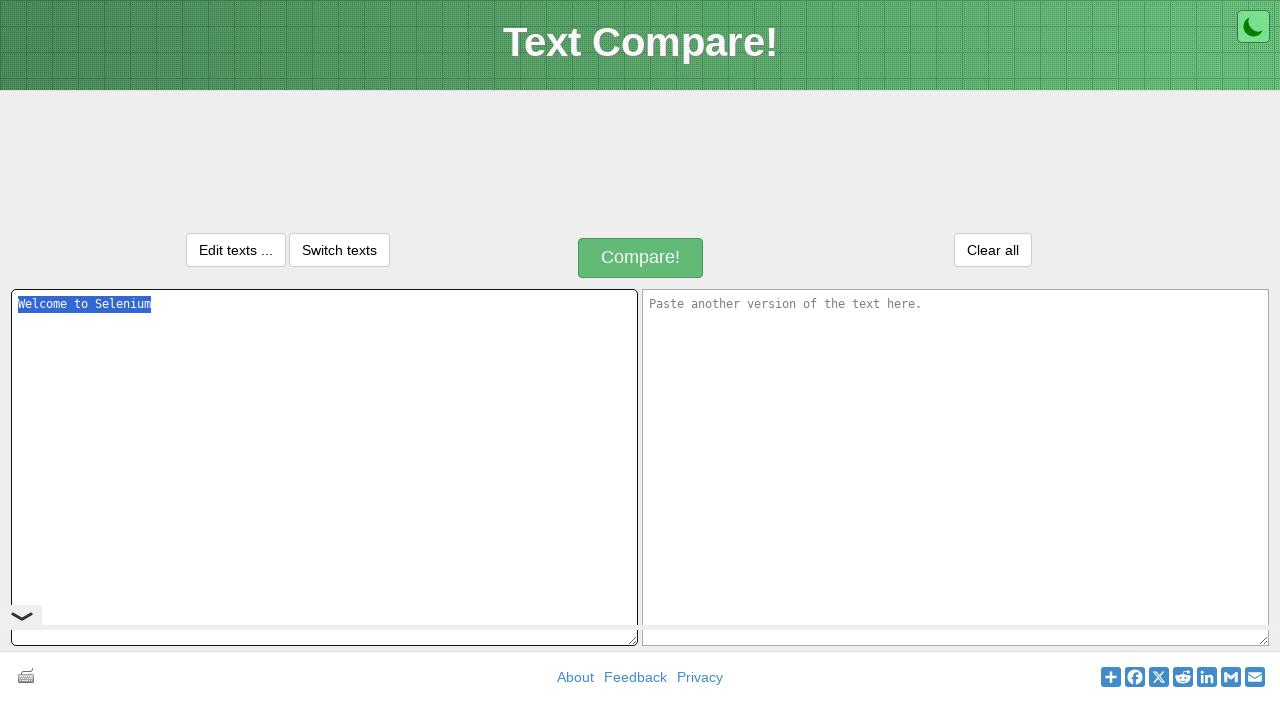

Copied selected text with Ctrl+C on #inputText1
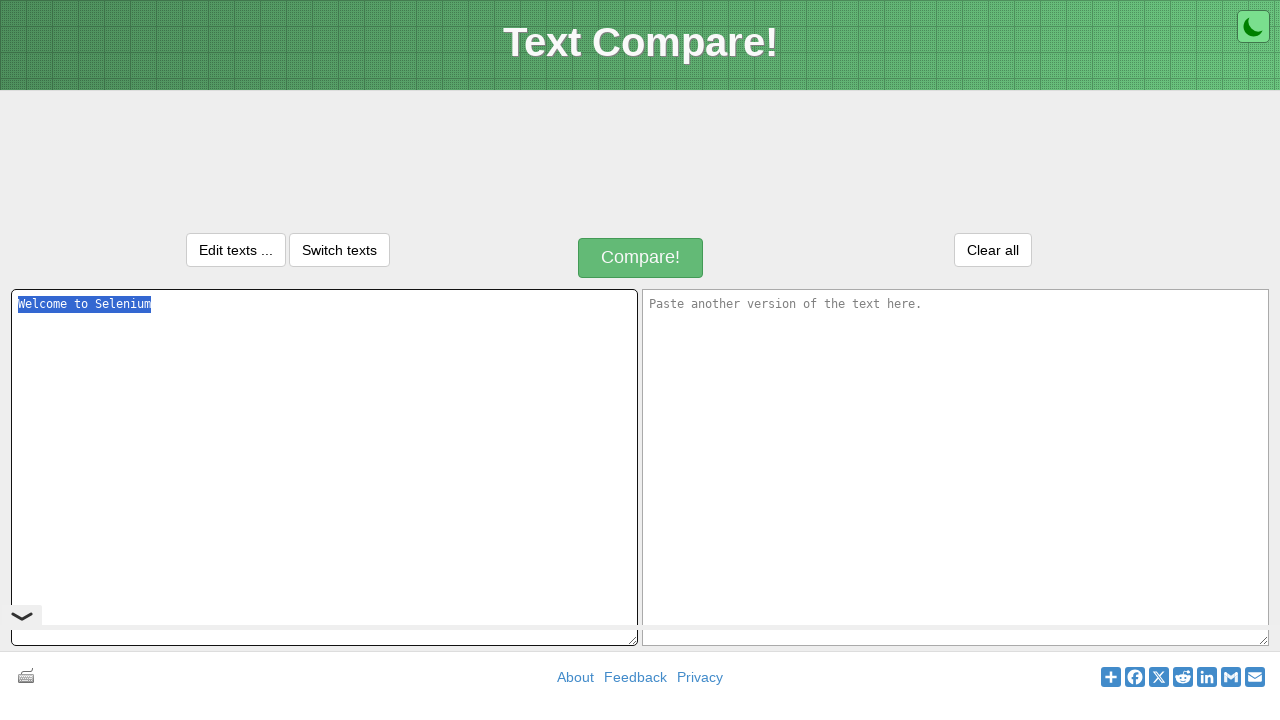

Tabbed to move to the next textarea field
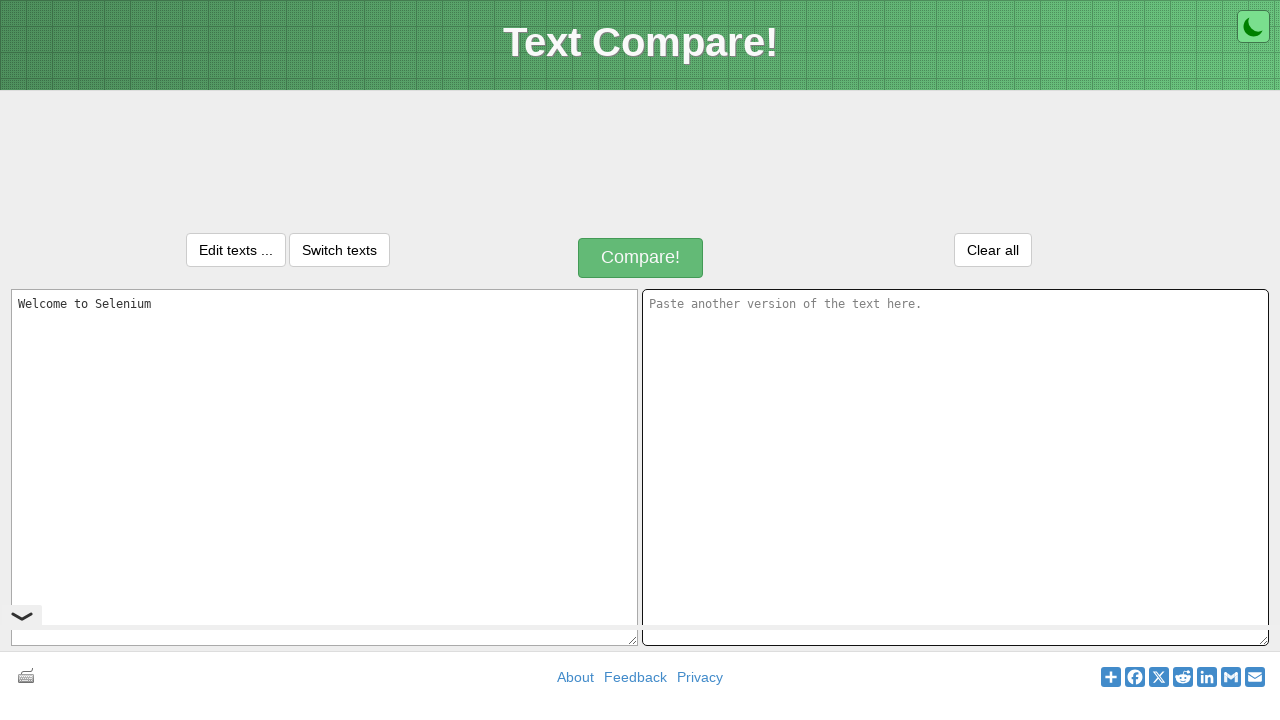

Pasted text into second textarea with Ctrl+V
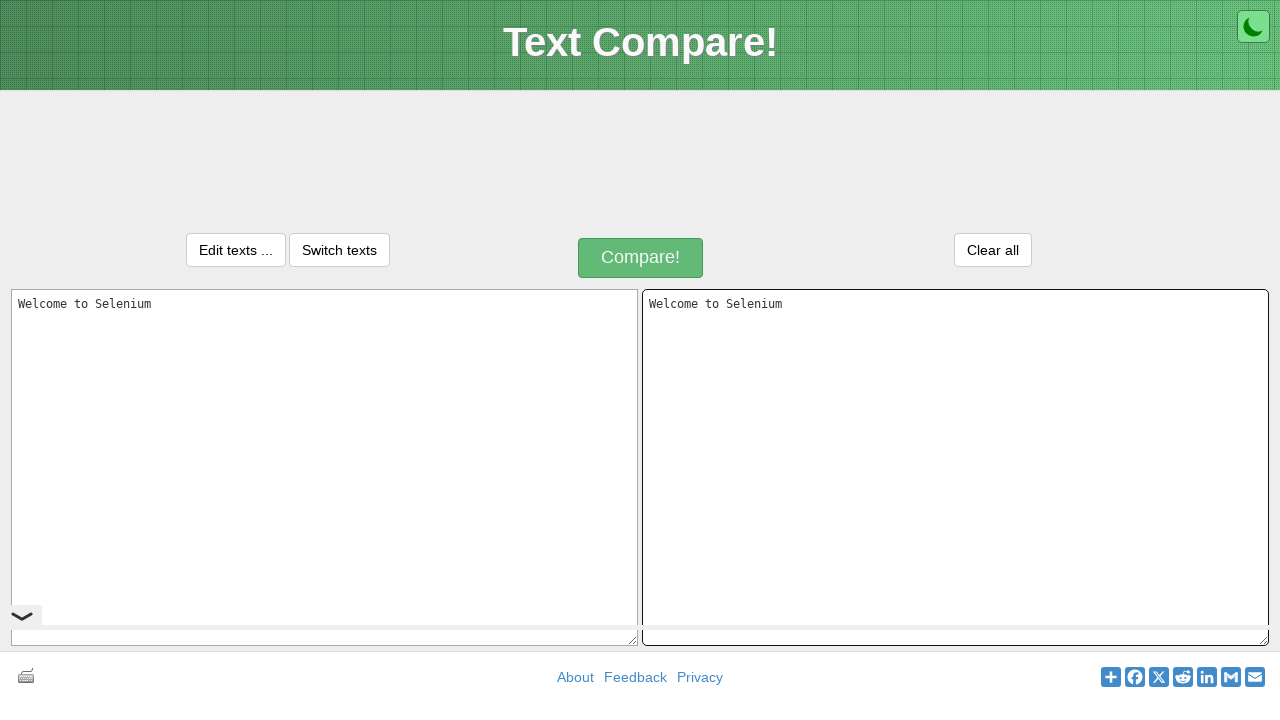

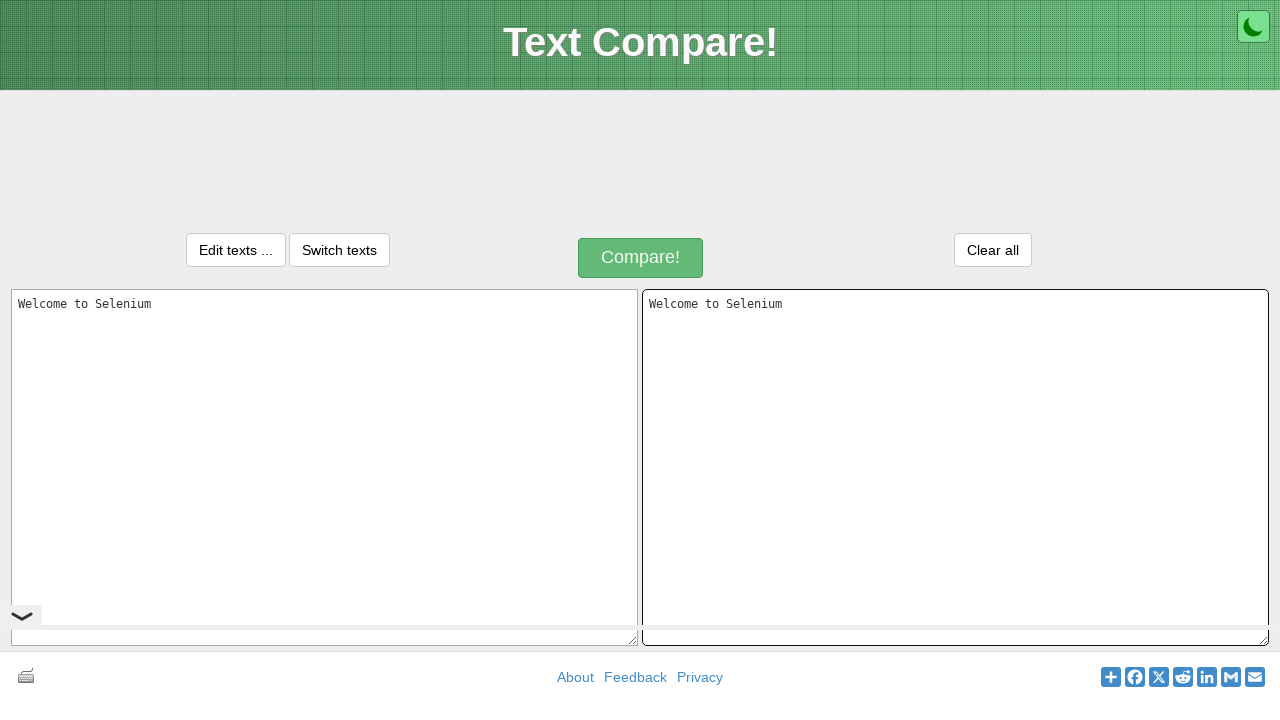